Checks for bus ticket availability on Guanabara bus company website by navigating to a search results page and waiting for trip listings to load.

Starting URL: https://viajeguanabara.com.br/onibus/fortaleza-ce/quixada-ce?departureDate=19-4-2025&passengers=1:1

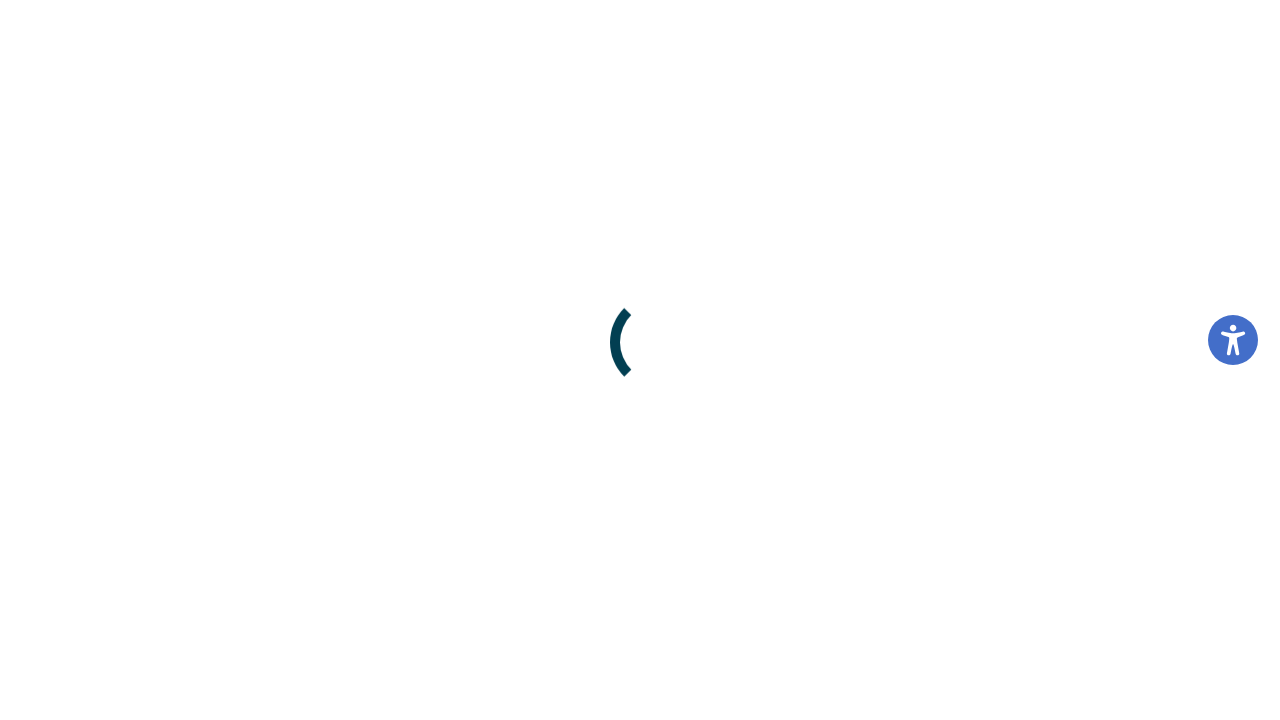

Error occurred - page may have failed to load or no trips available
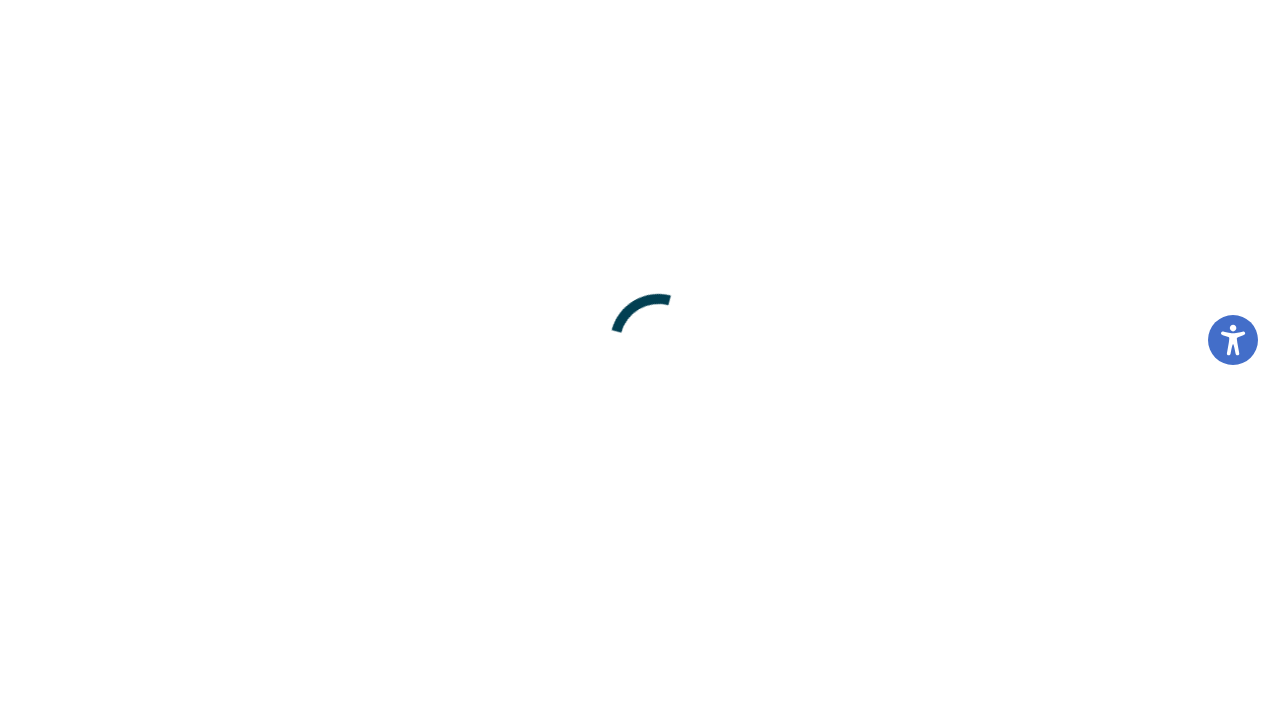

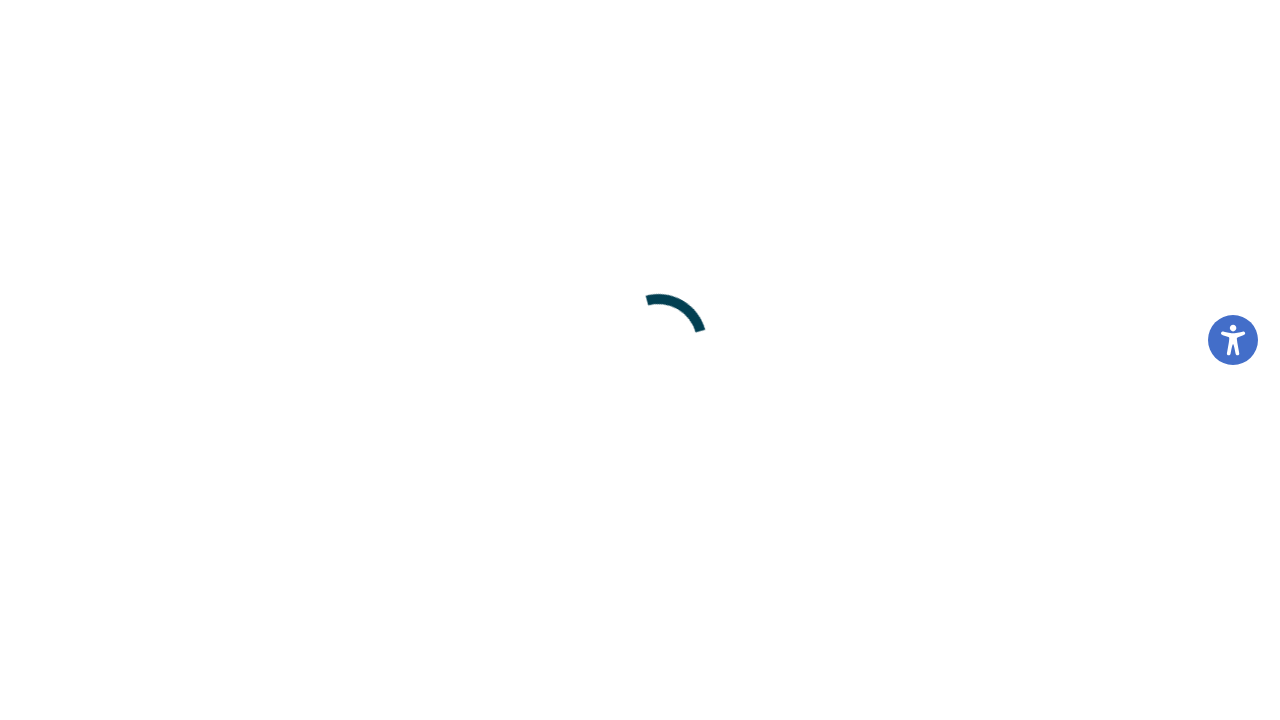